Tests right-click (context menu) functionality on a button and verifies the action is registered

Starting URL: https://demoqa.com/buttons

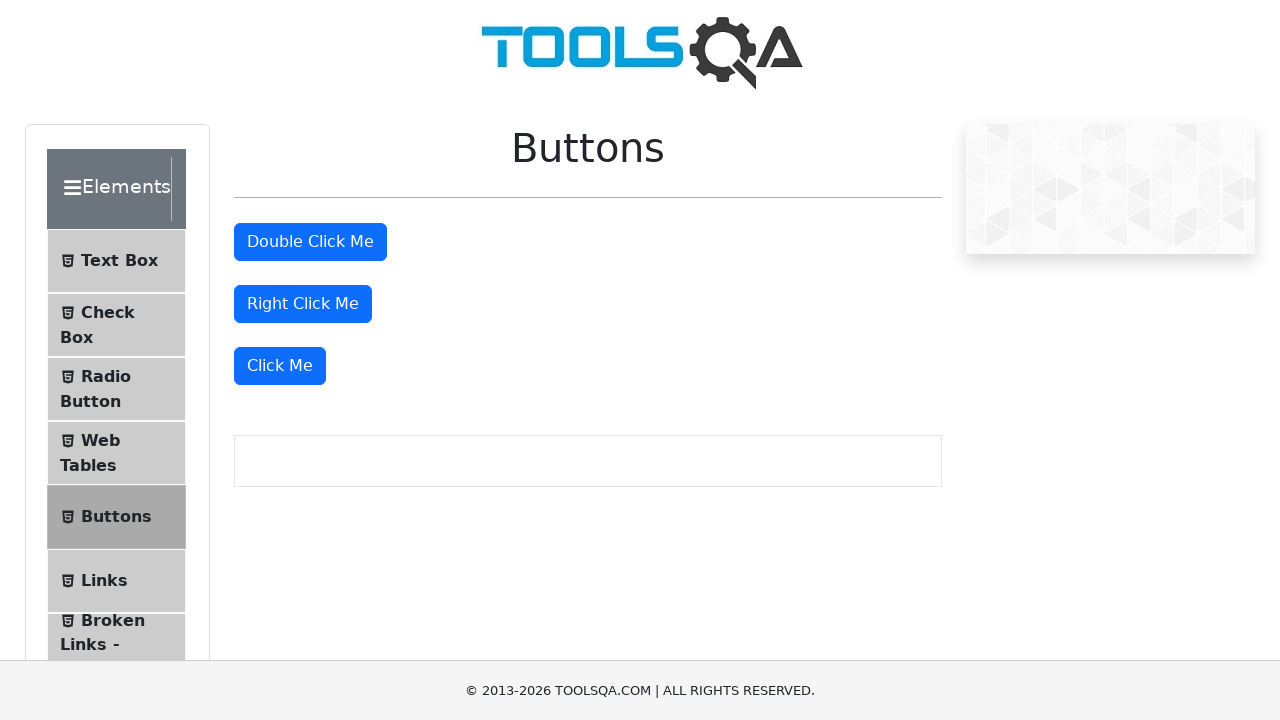

Right-clicked on the 'Right Click Me' button at (303, 304) on #rightClickBtn
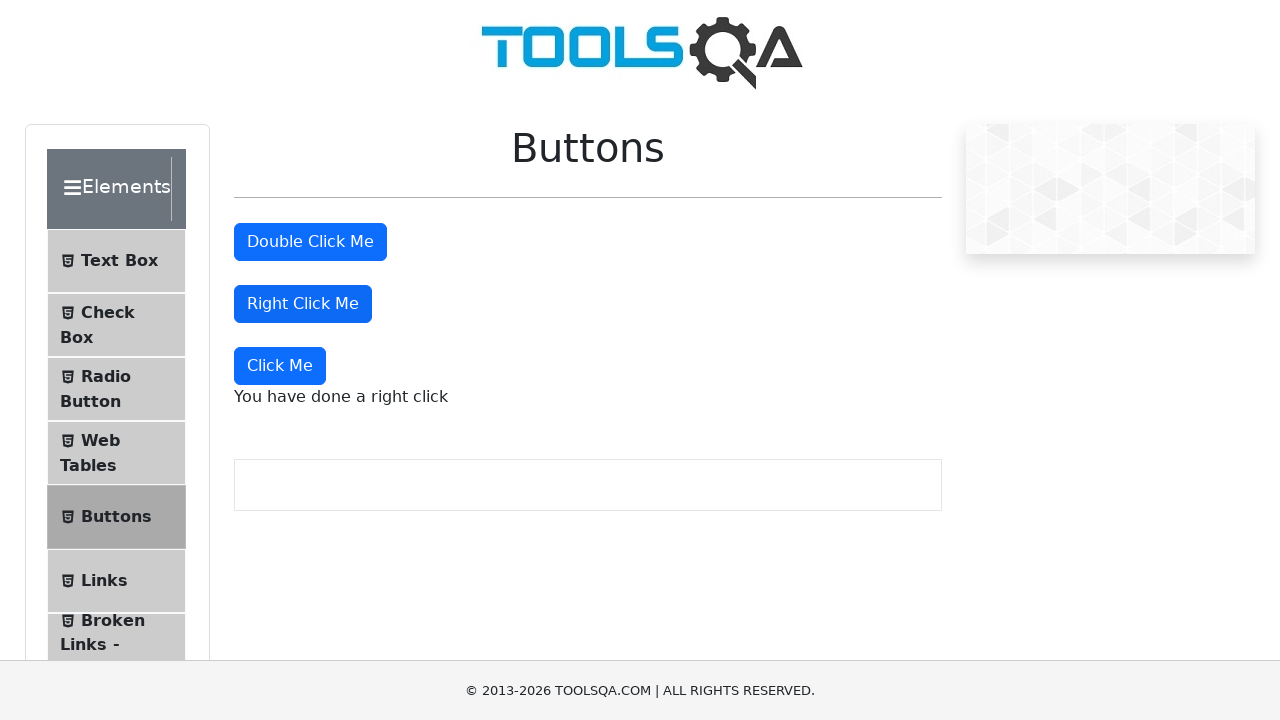

Right-click context menu message appeared
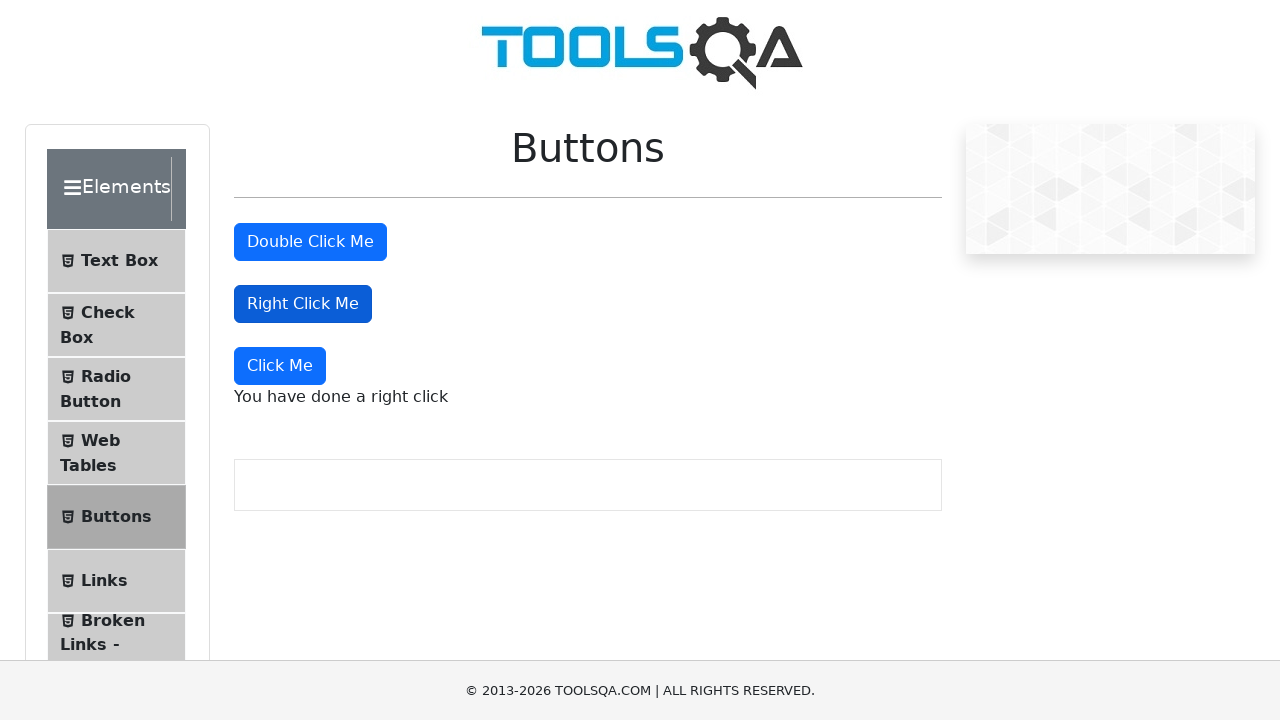

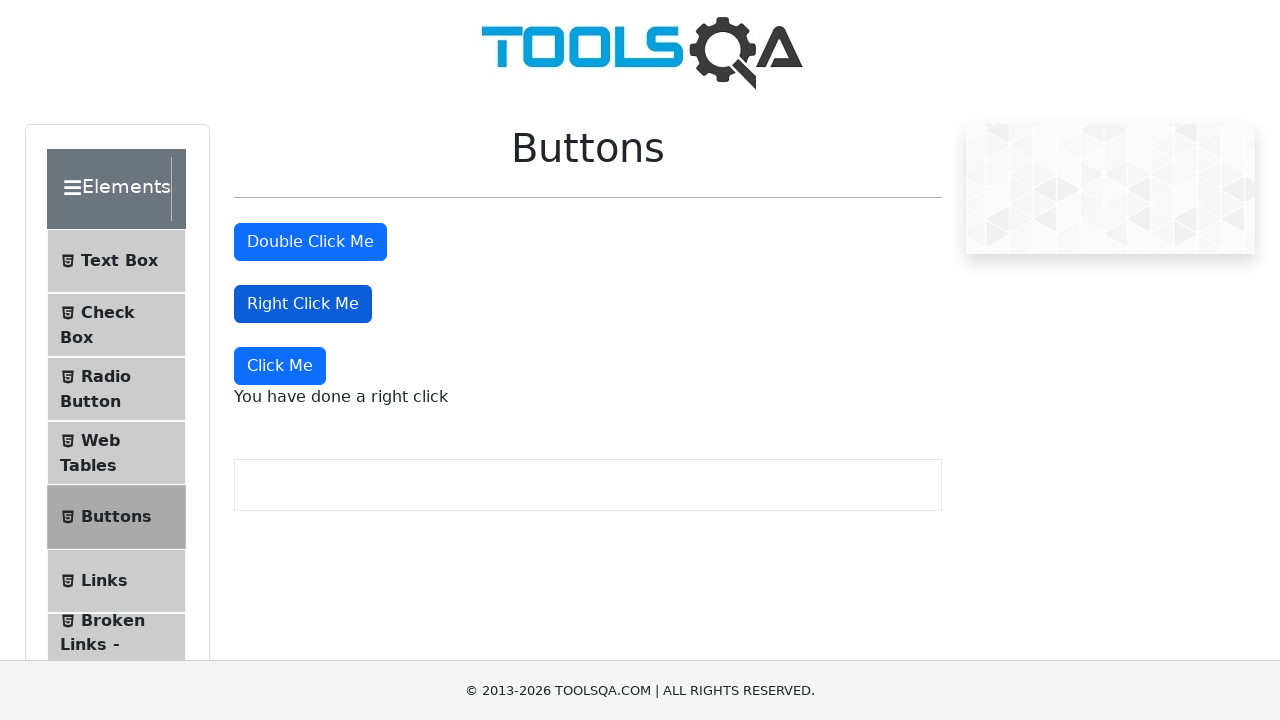